Tests that edits are saved when the input loses focus (blur event)

Starting URL: https://demo.playwright.dev/todomvc

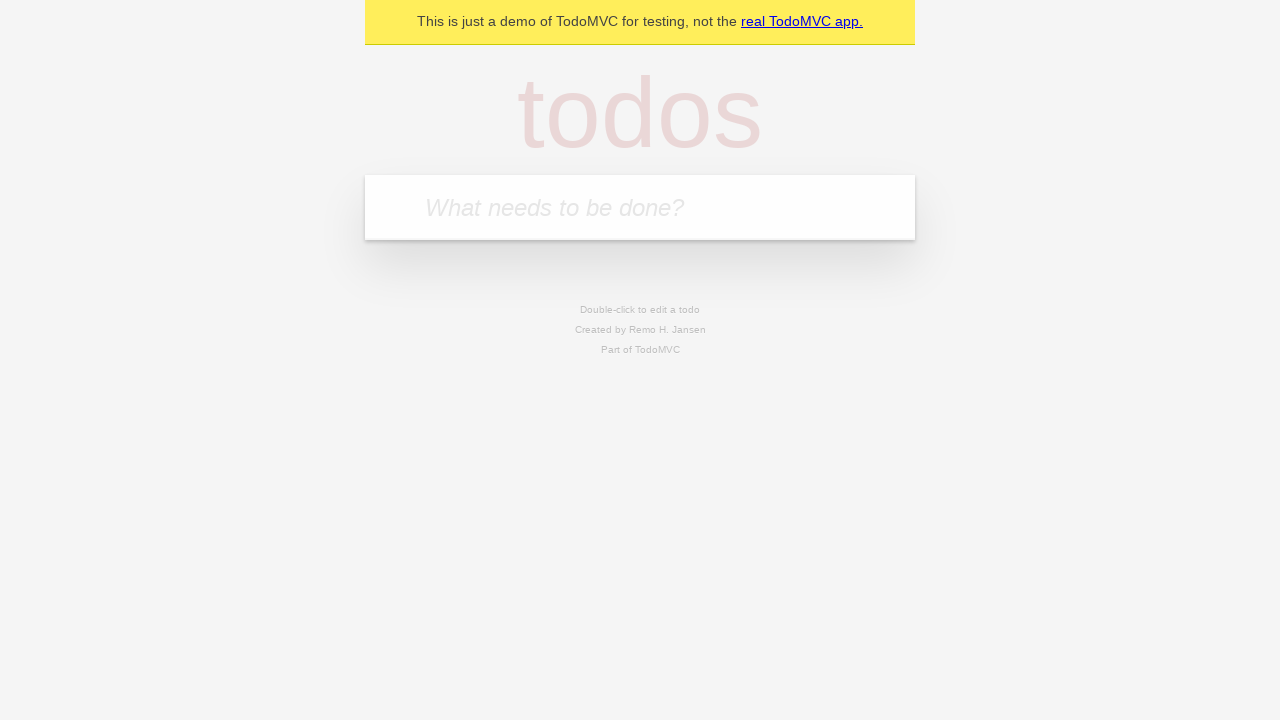

Filled first todo input with 'buy some cheese' on internal:attr=[placeholder="What needs to be done?"i]
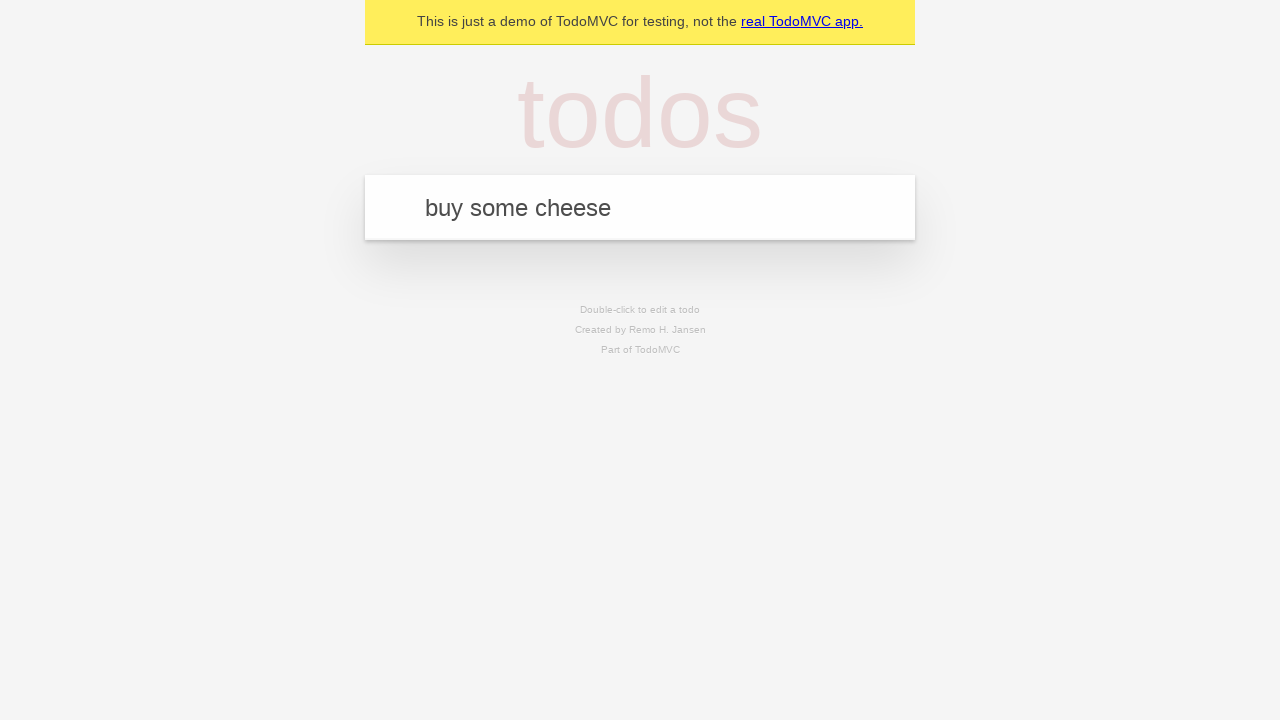

Pressed Enter to create first todo on internal:attr=[placeholder="What needs to be done?"i]
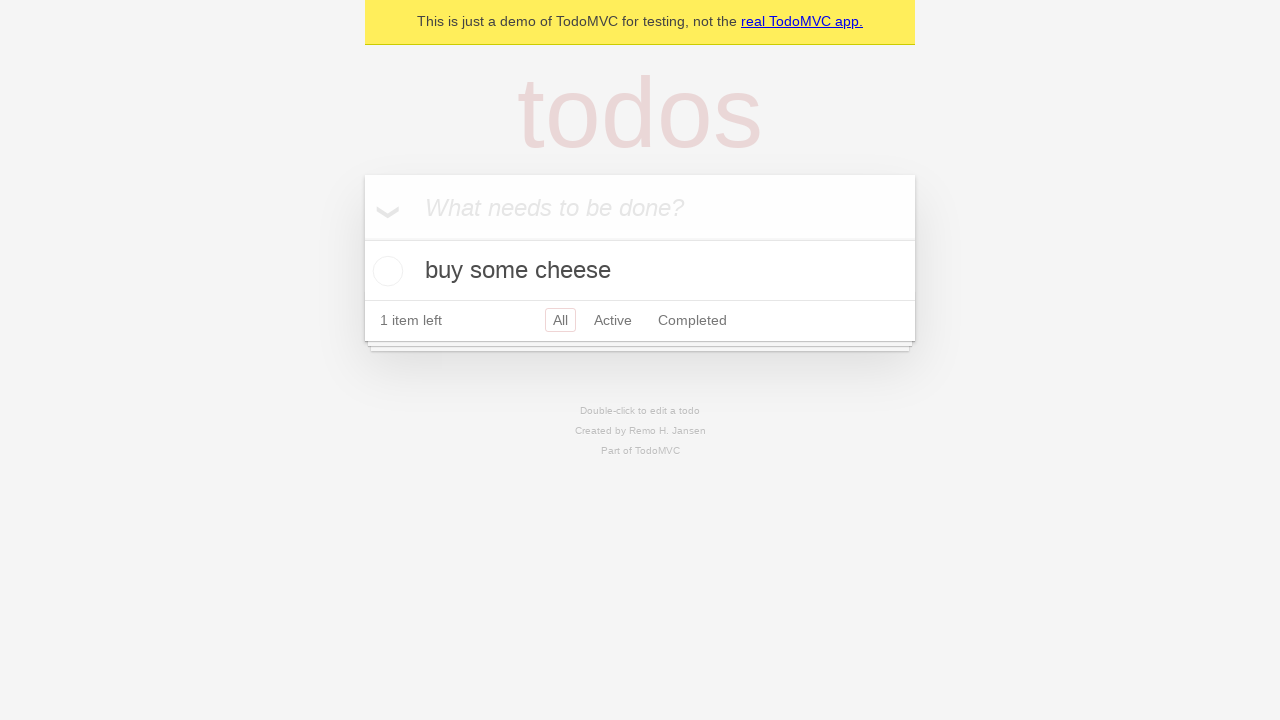

Filled second todo input with 'feed the cat' on internal:attr=[placeholder="What needs to be done?"i]
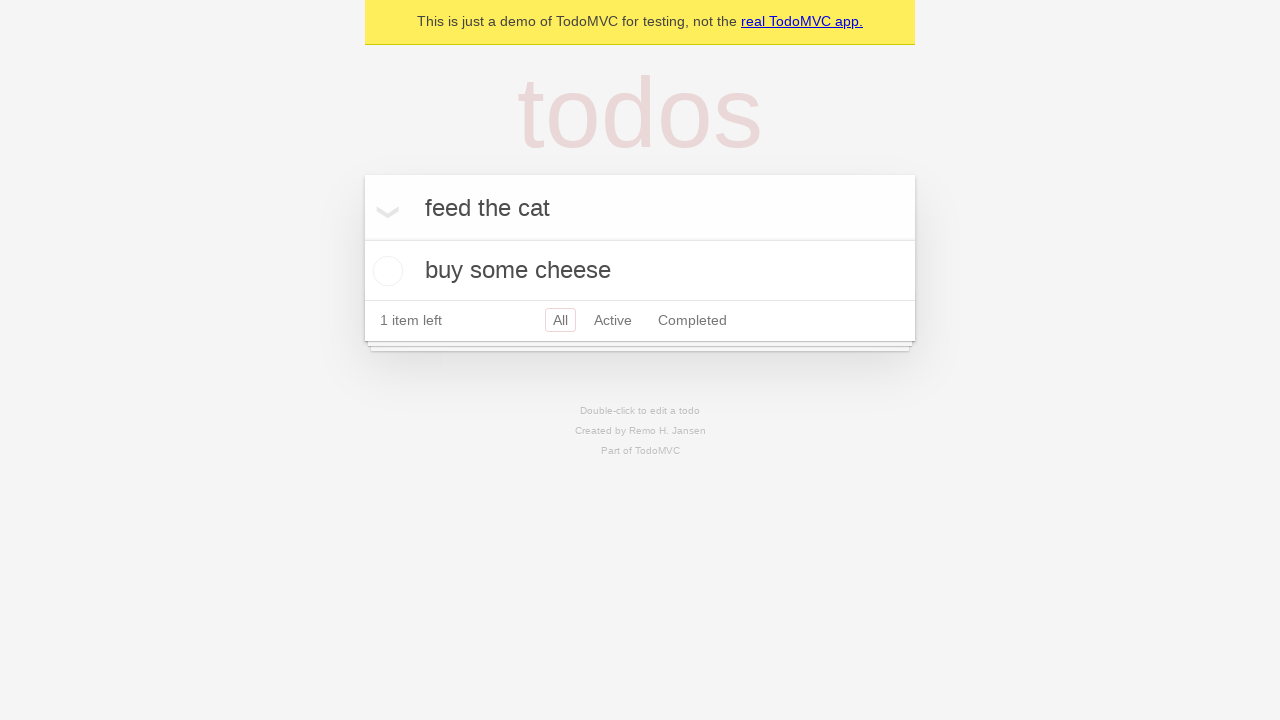

Pressed Enter to create second todo on internal:attr=[placeholder="What needs to be done?"i]
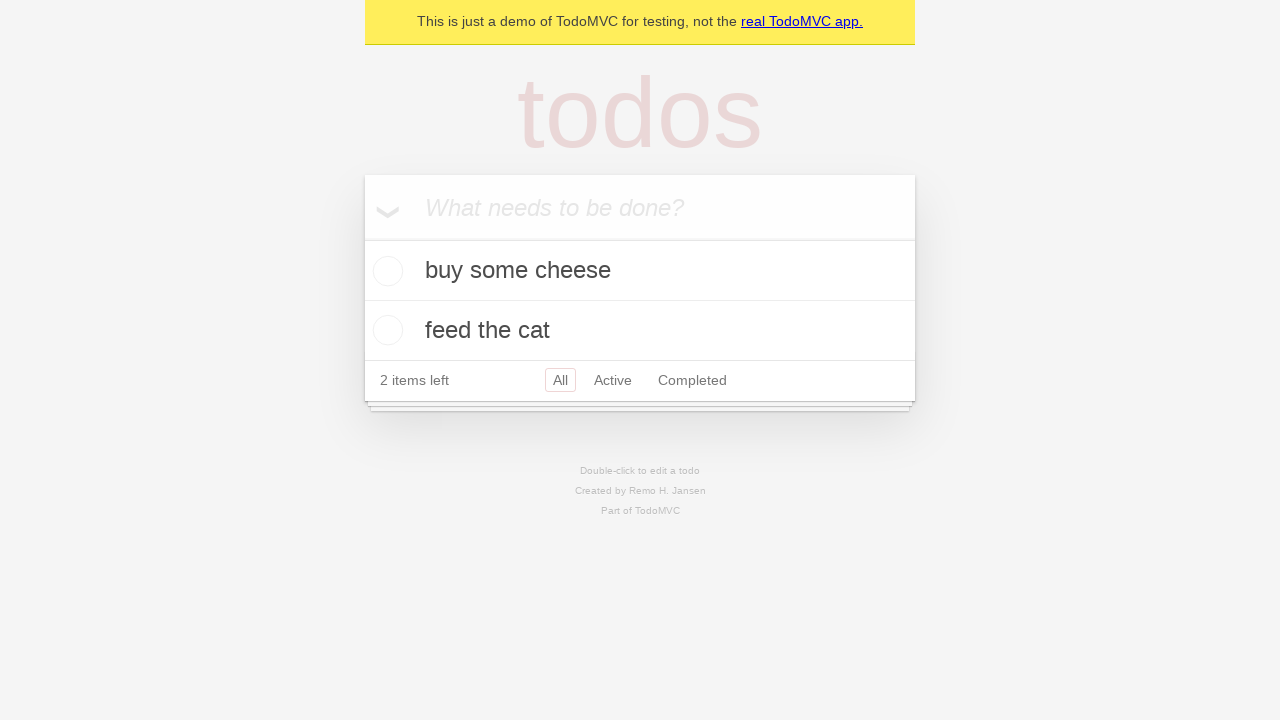

Filled third todo input with 'book a doctors appointment' on internal:attr=[placeholder="What needs to be done?"i]
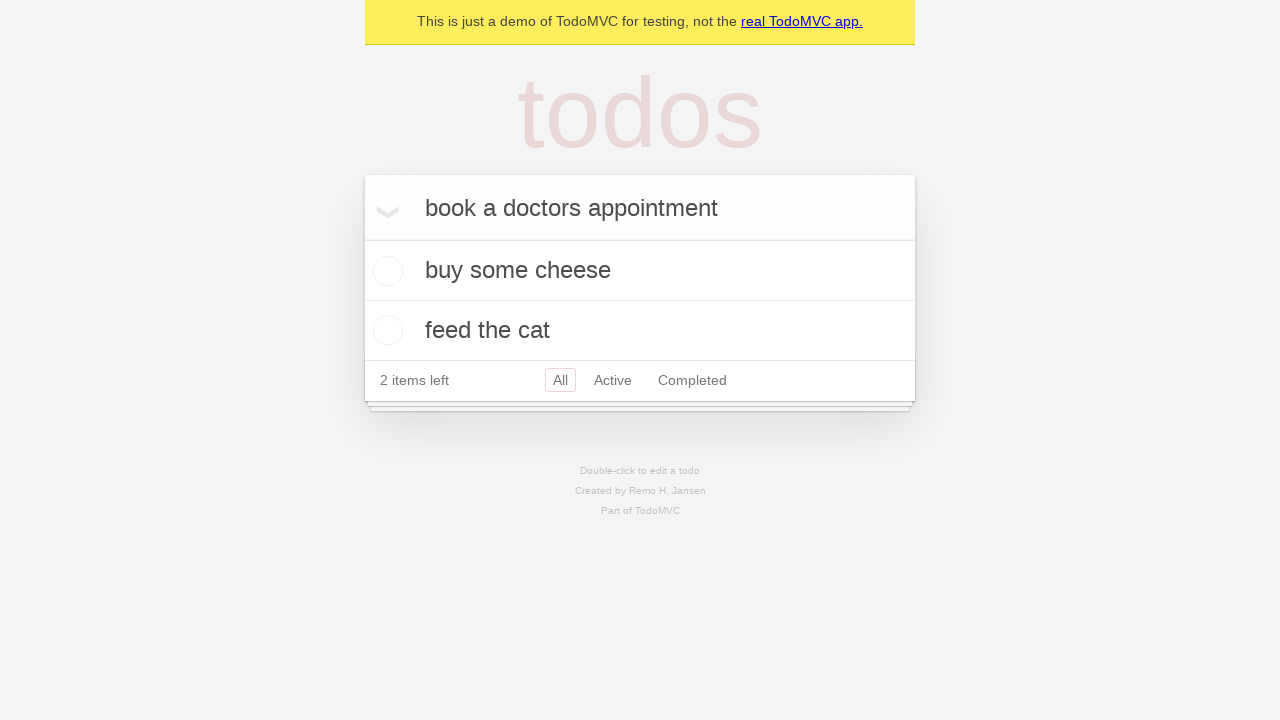

Pressed Enter to create third todo on internal:attr=[placeholder="What needs to be done?"i]
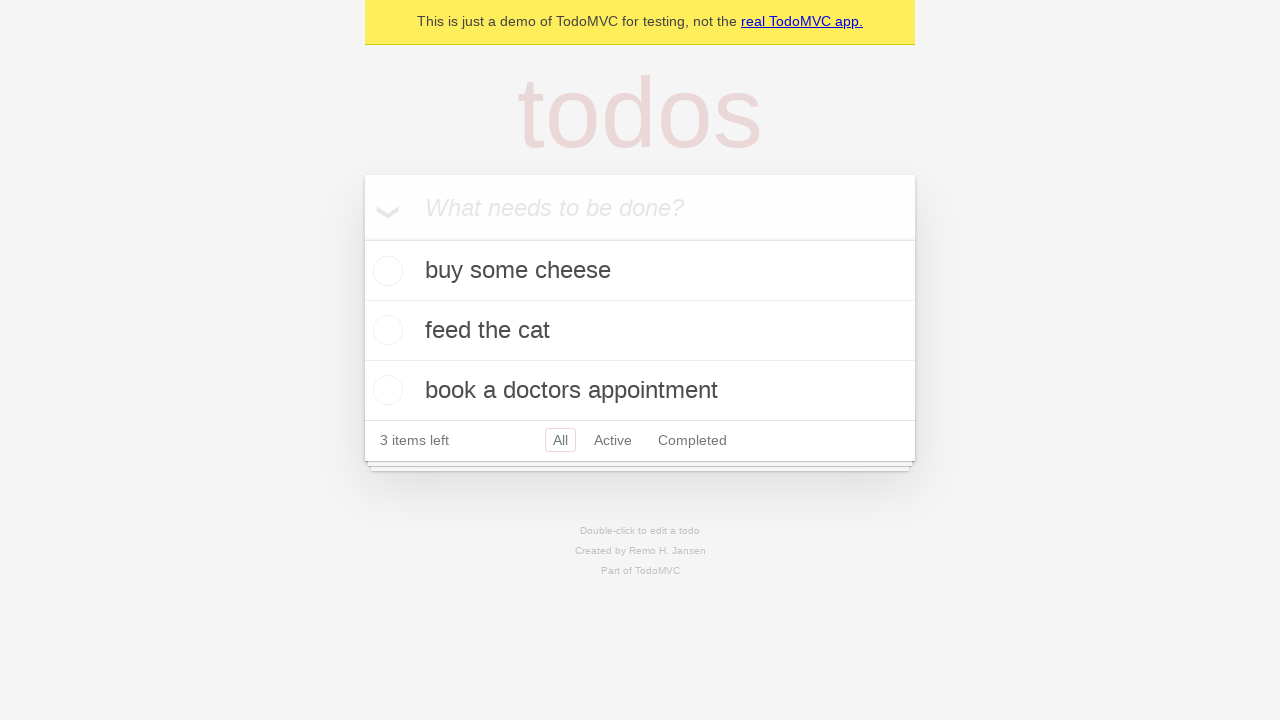

Double-clicked second todo item to enter edit mode at (640, 331) on internal:testid=[data-testid="todo-item"s] >> nth=1
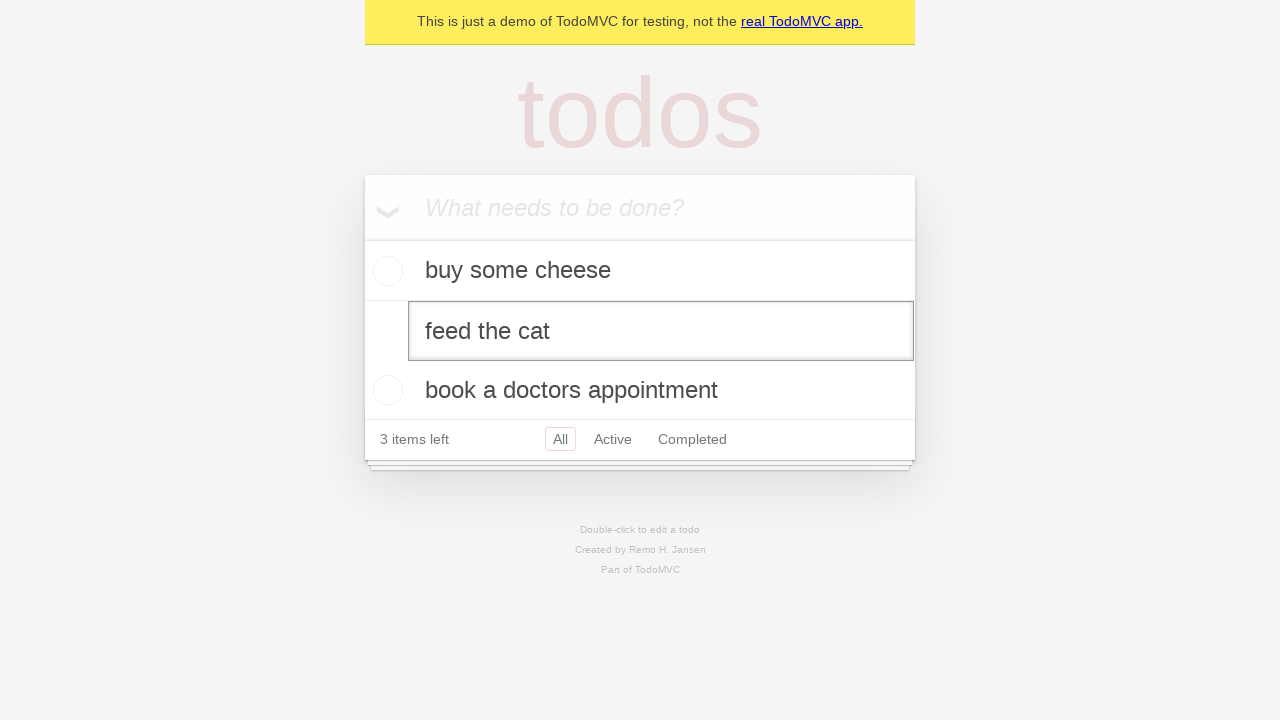

Filled edit textbox with 'buy some sausages' on internal:testid=[data-testid="todo-item"s] >> nth=1 >> internal:role=textbox[nam
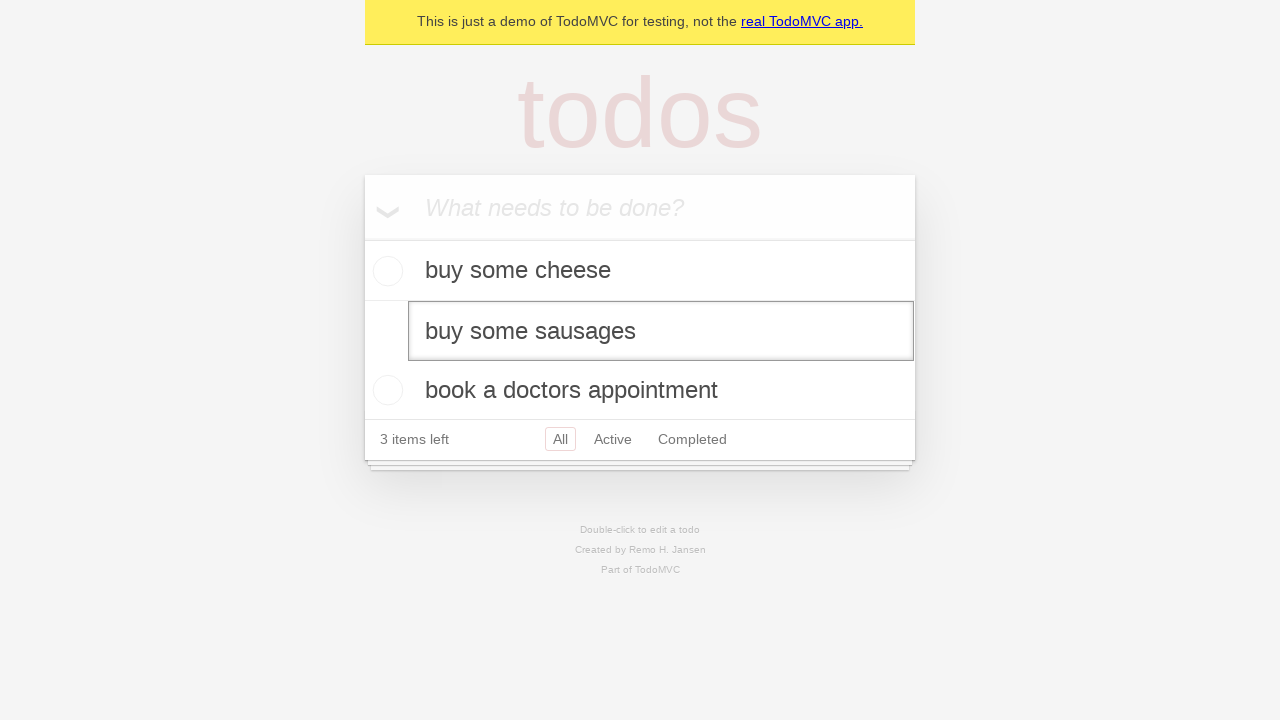

Dispatched blur event to save edited todo text
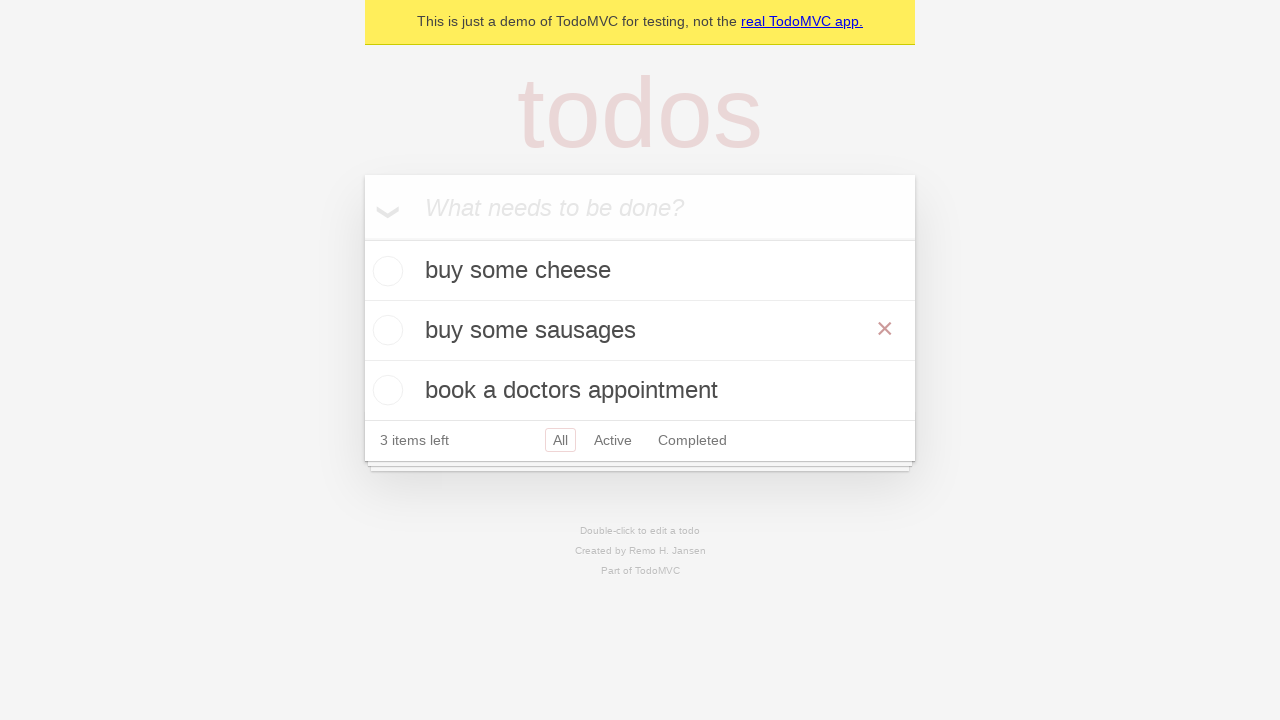

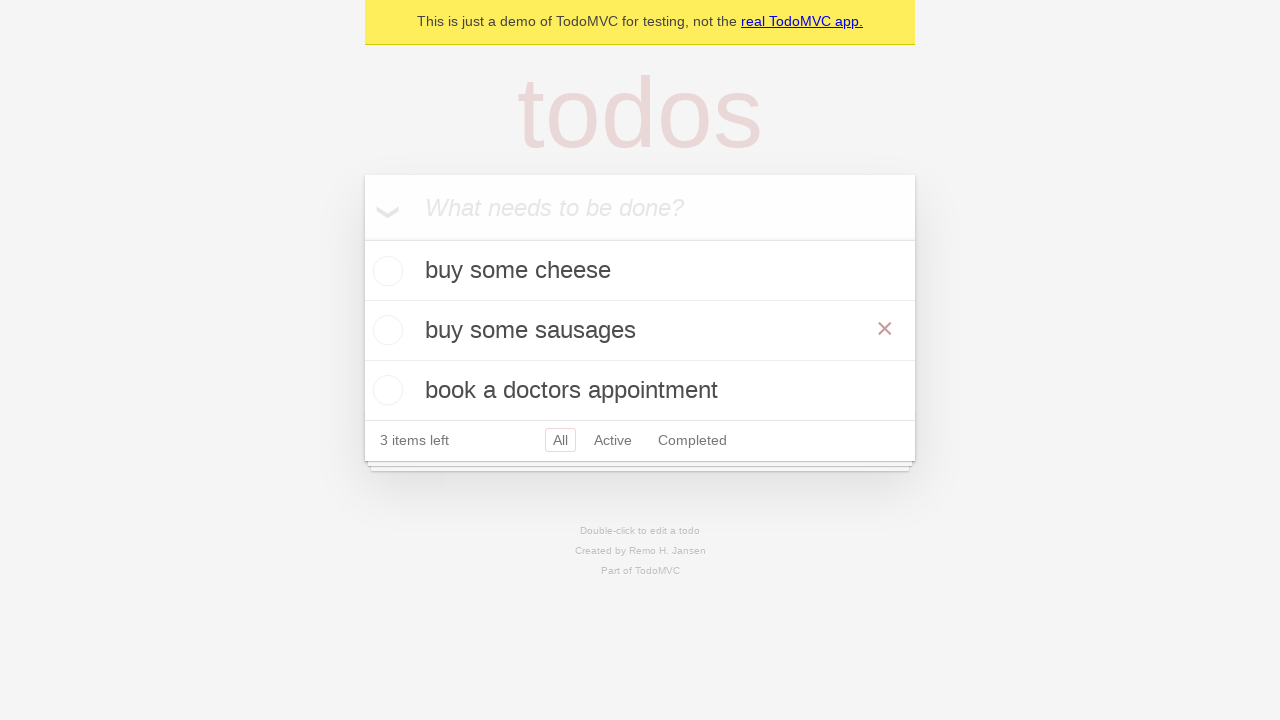